Tests that a very long text in the owner name field is truncated or limited to 128 characters.

Starting URL: https://test-a-pet.vercel.app/

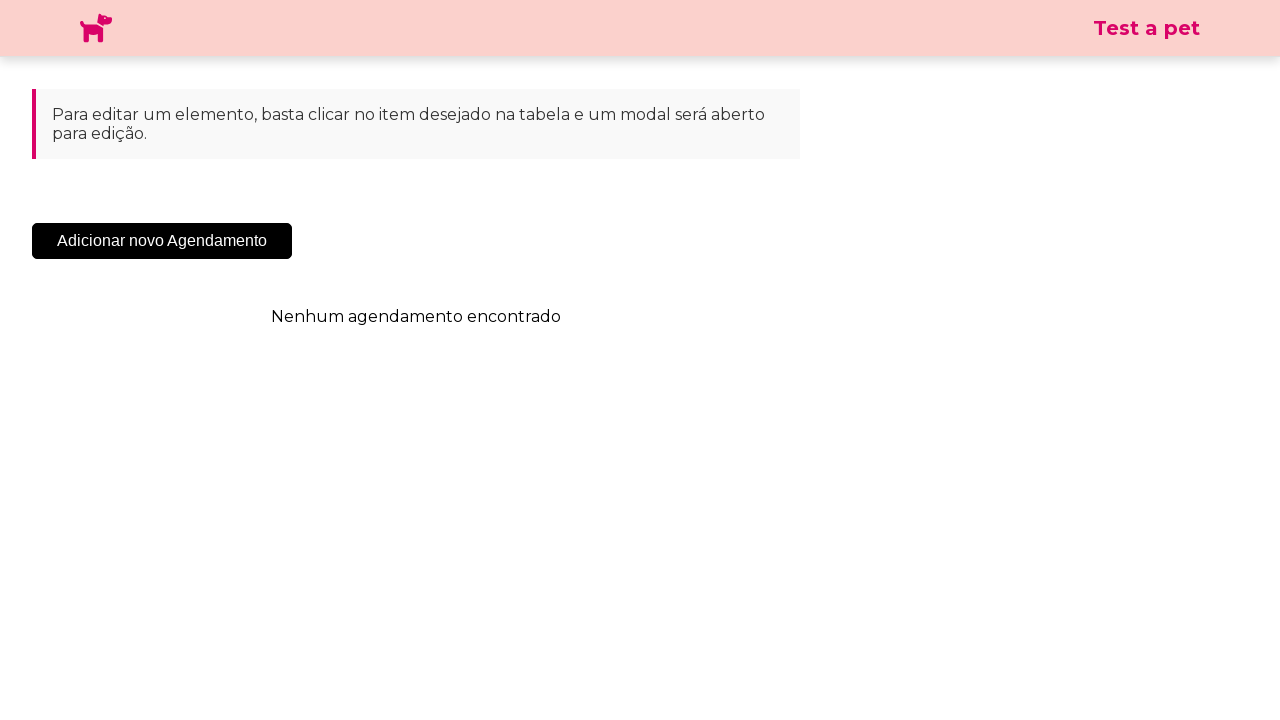

Clicked 'Adicionar' button to open modal at (162, 241) on .sc-cHqXqK.kZzwzX
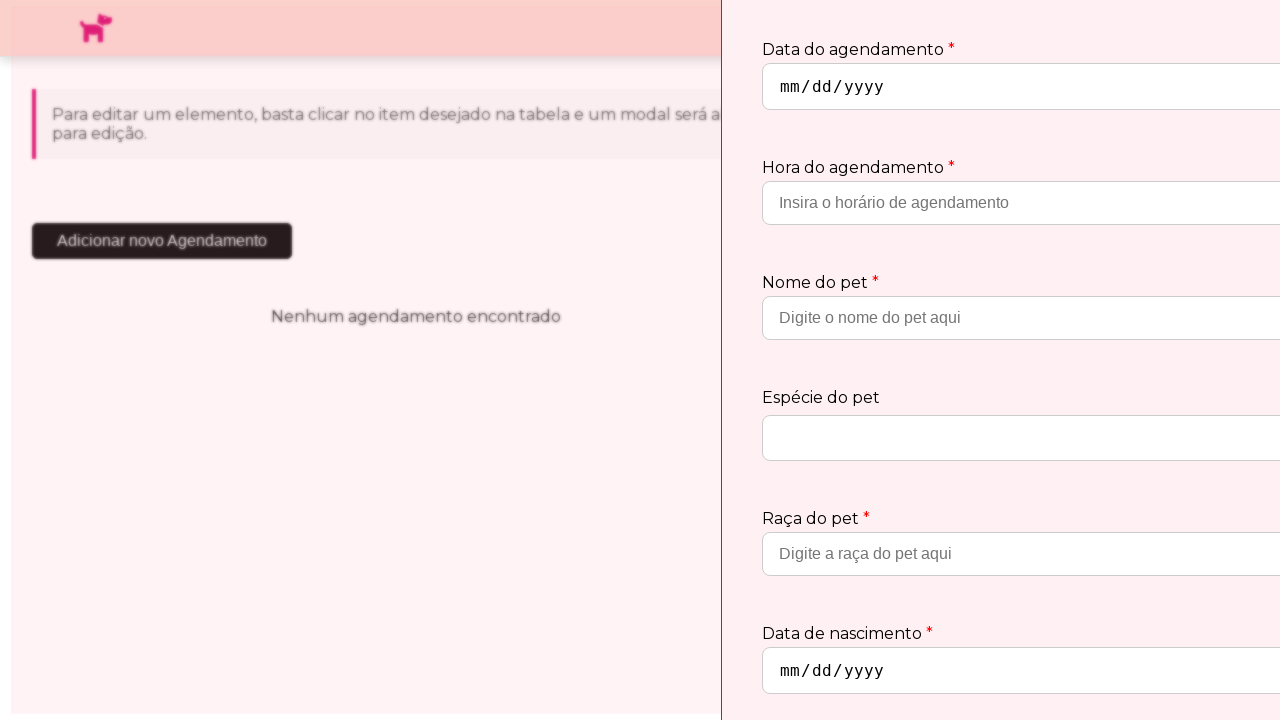

Owner name field loaded and is visible
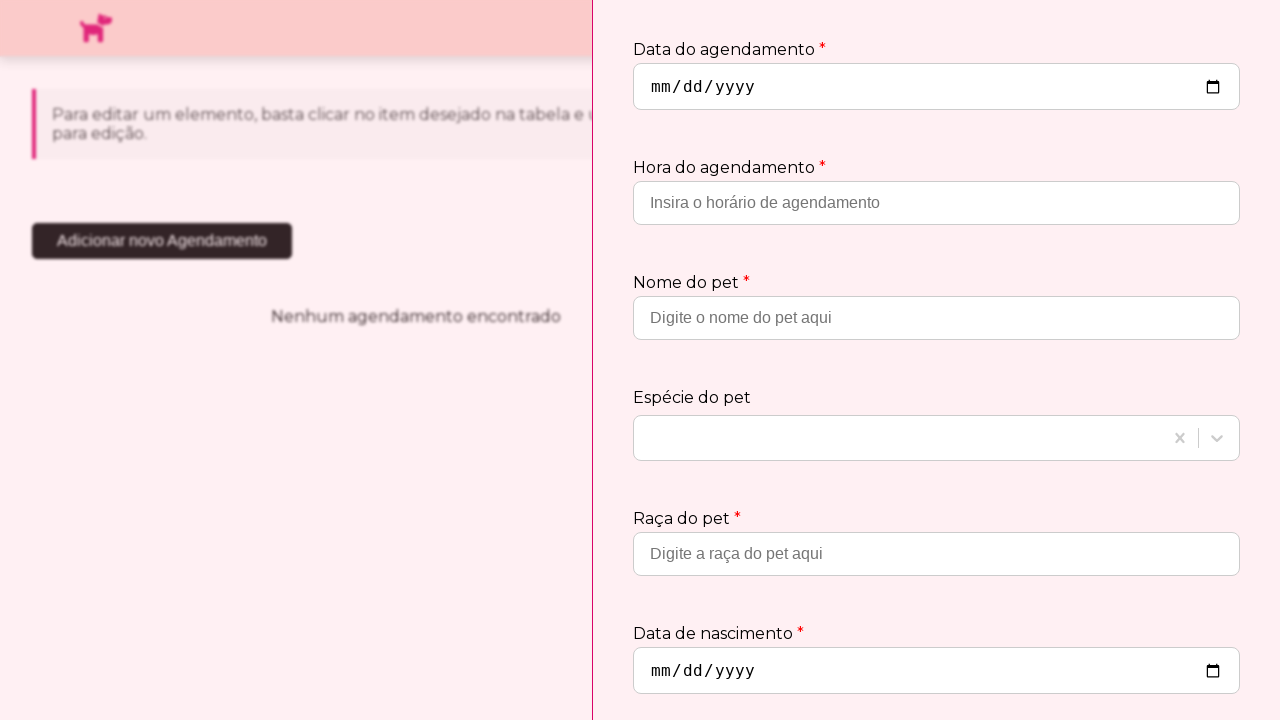

Filled owner name field with 128+ character string on input[placeholder='Insira o nome do proprietário']
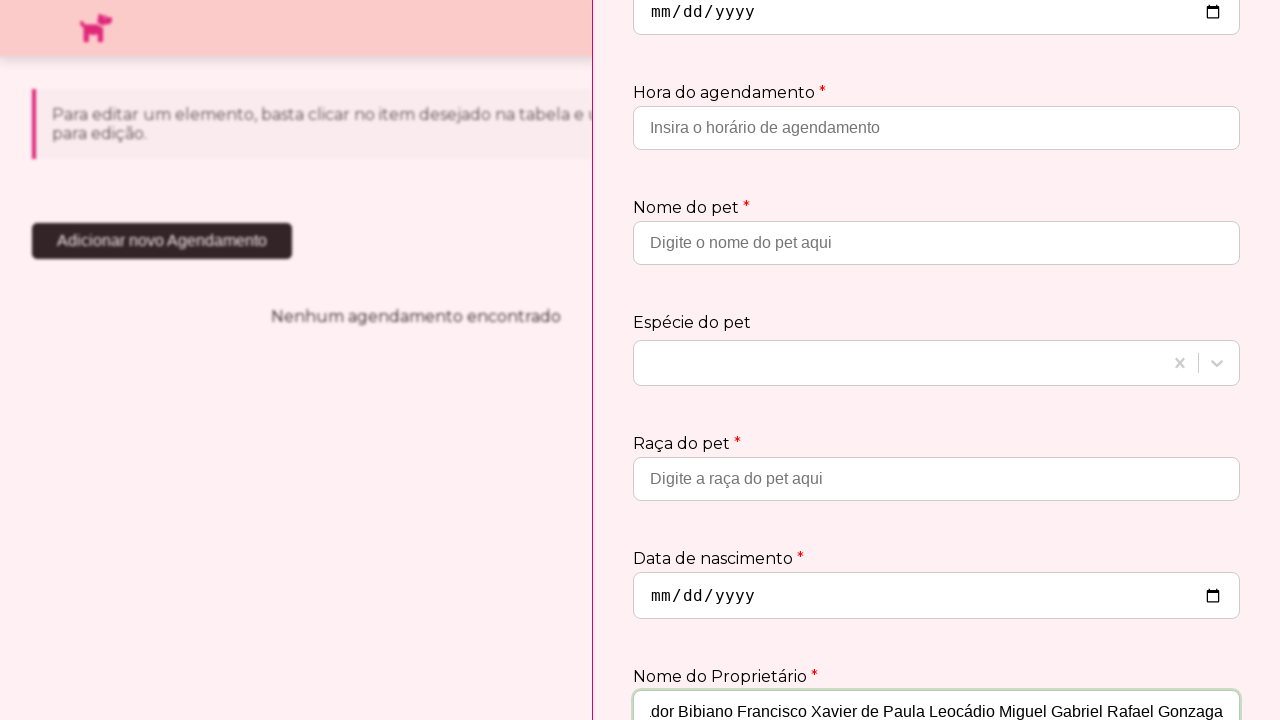

Retrieved owner name field value: 'Pedro de Alcântara João Carlos Leopoldo Salvador Bibiano Francisco Xavier de Paula Leocádio Miguel Gabriel Rafael Gonzaga' (length: 121)
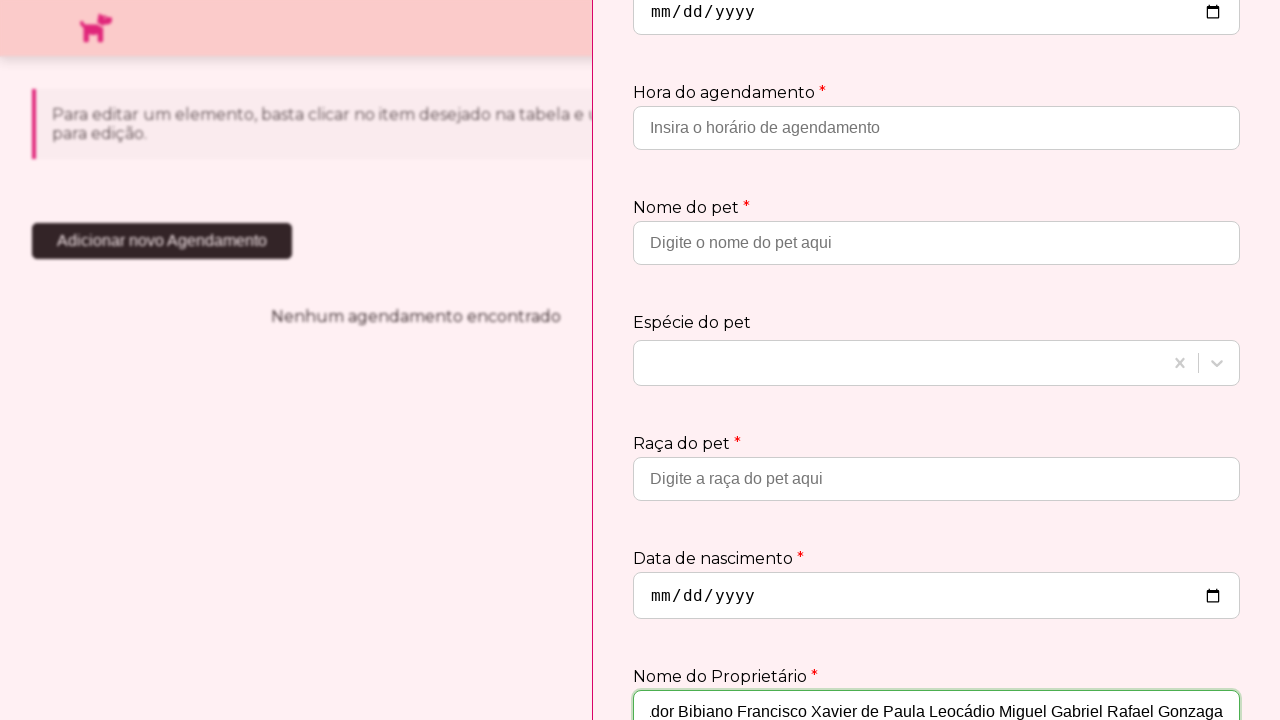

Verified that owner name is truncated to 128 characters or less
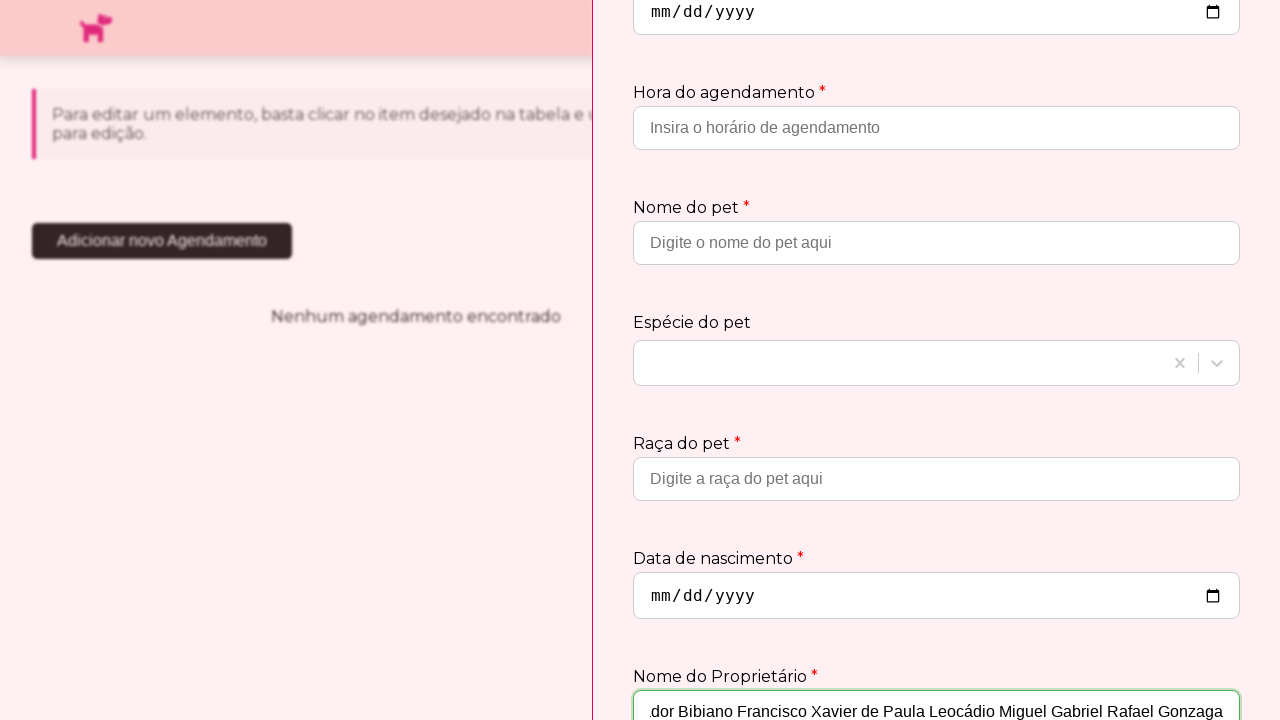

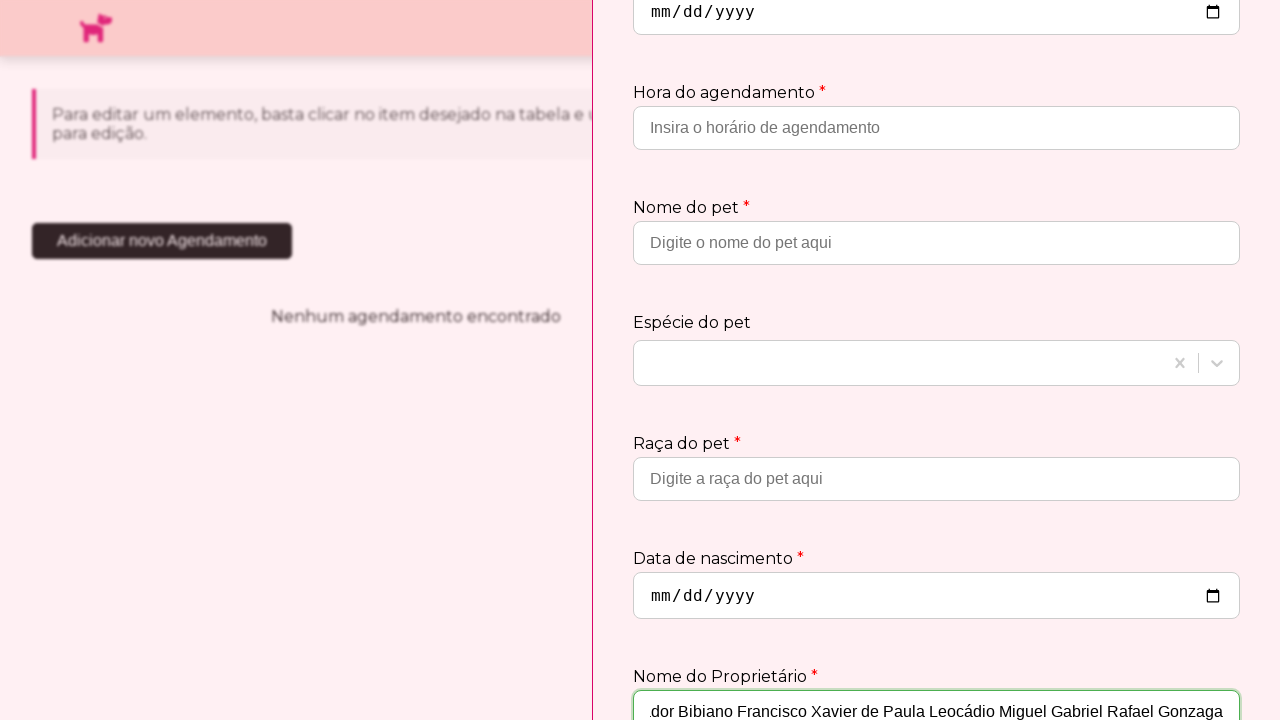